Tests opting out of A/B testing by verifying the page is in an A/B test group, then adding an opt-out cookie, refreshing, and confirming the page shows "No A/B Test".

Starting URL: http://the-internet.herokuapp.com/abtest

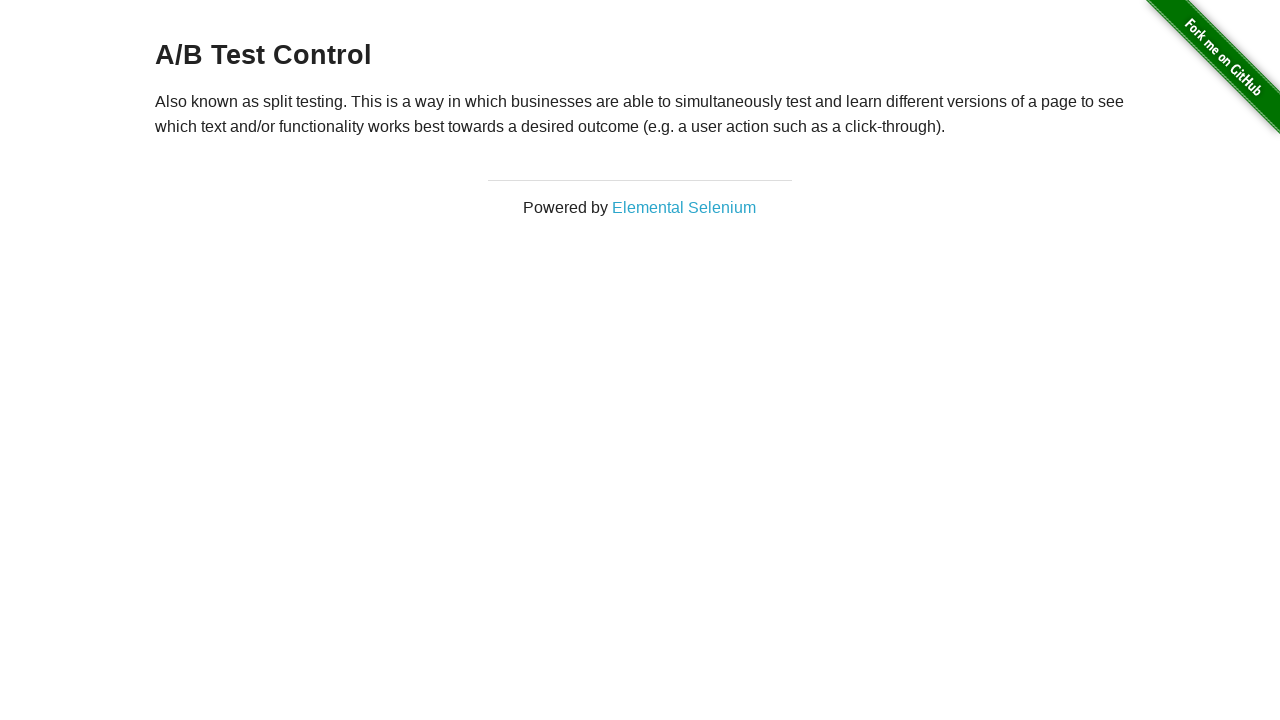

Located h3 heading element
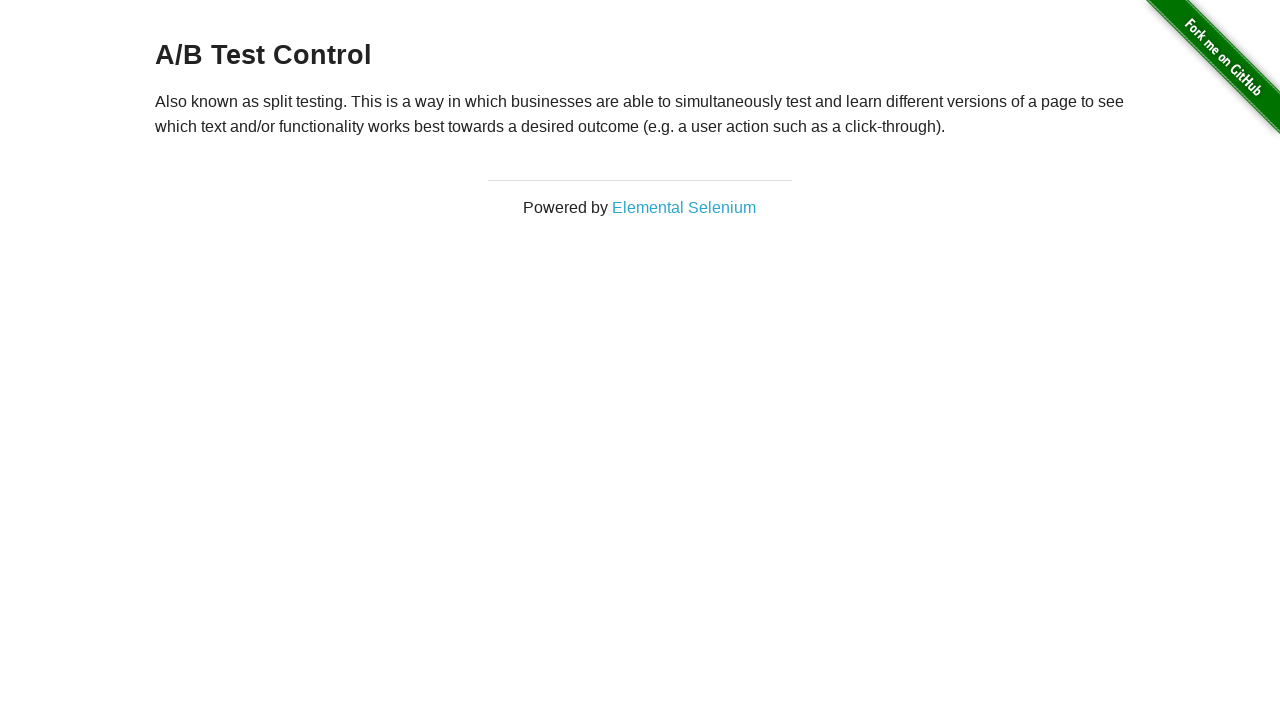

Retrieved heading text: A/B Test Control
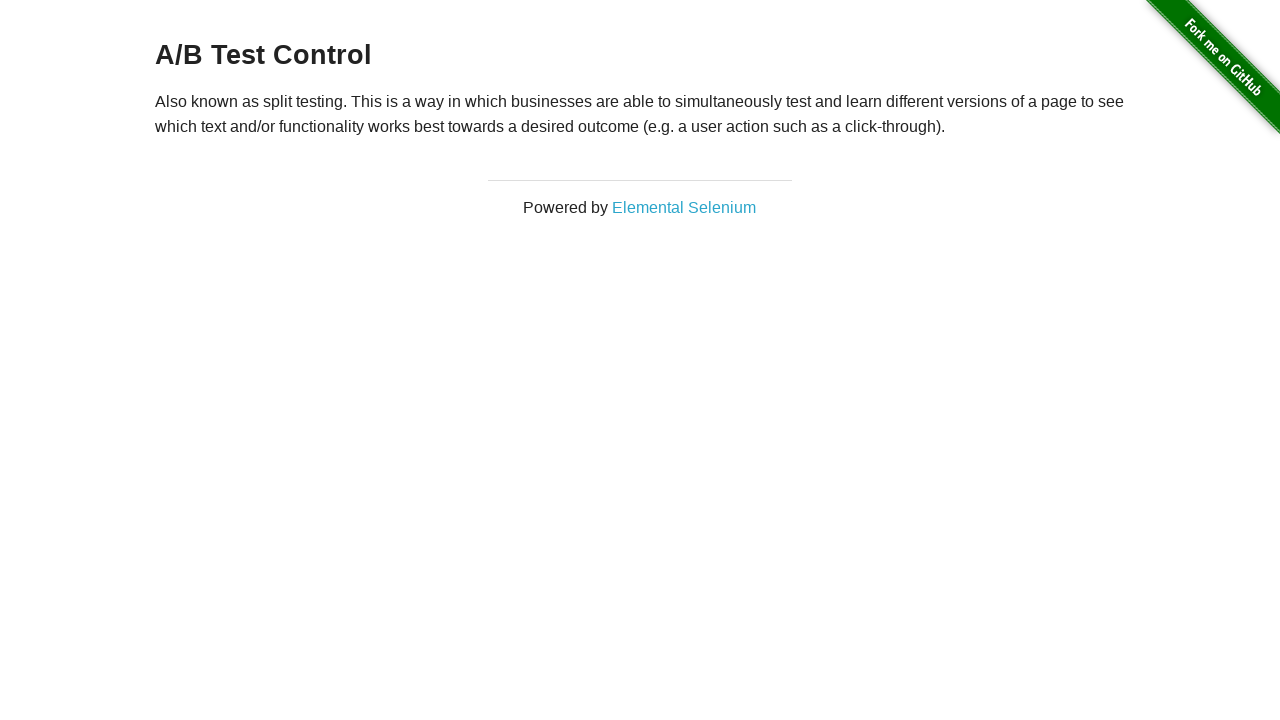

Verified page is in A/B test group
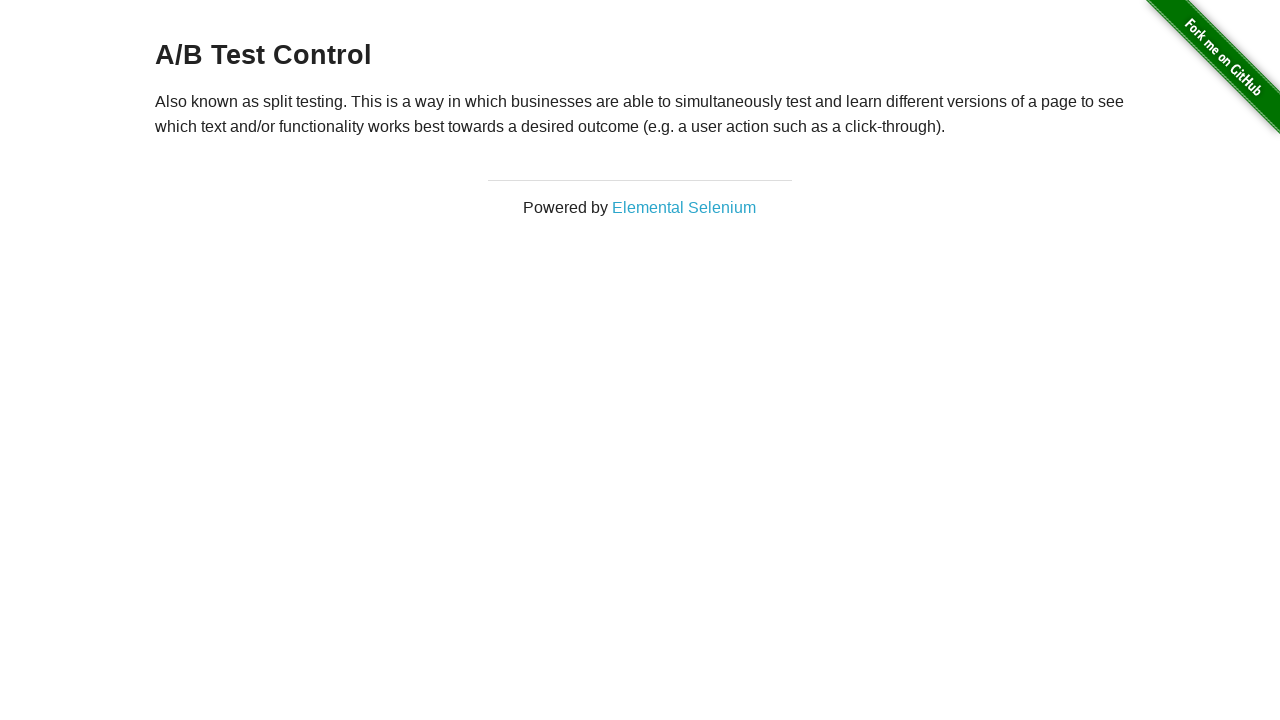

Added optimizelyOptOut cookie to opt out of A/B testing
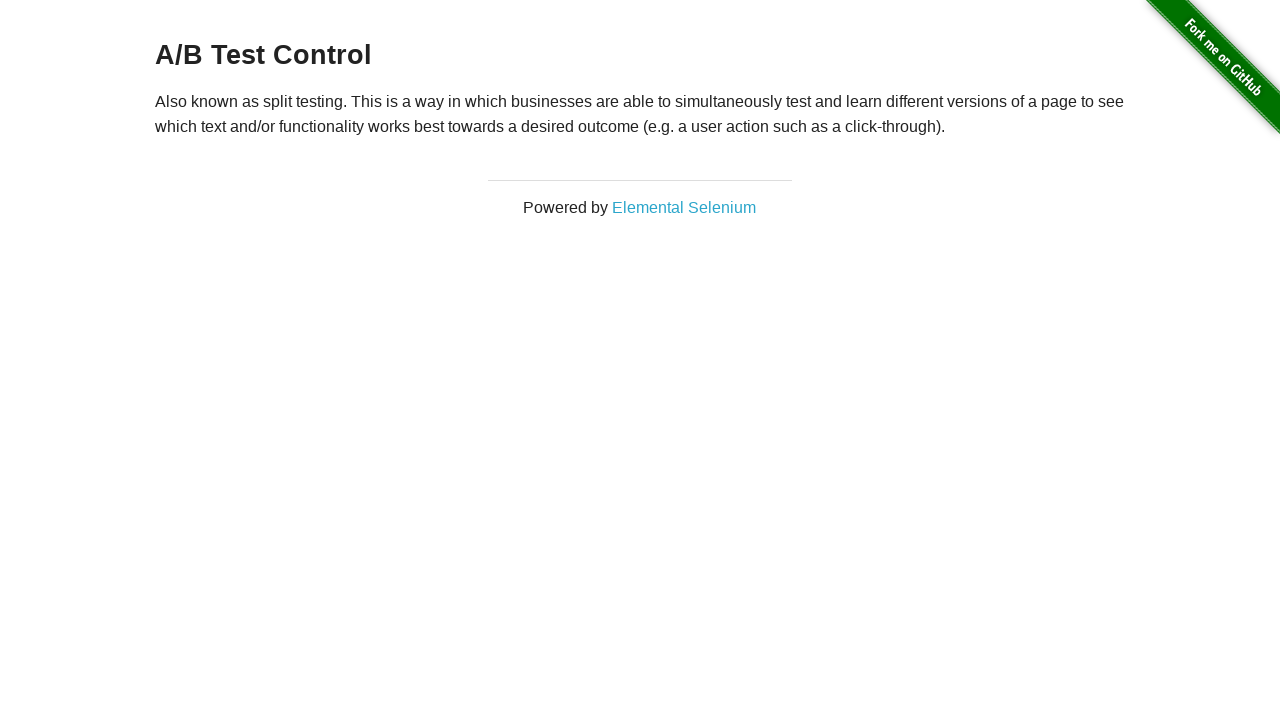

Refreshed the page after adding opt-out cookie
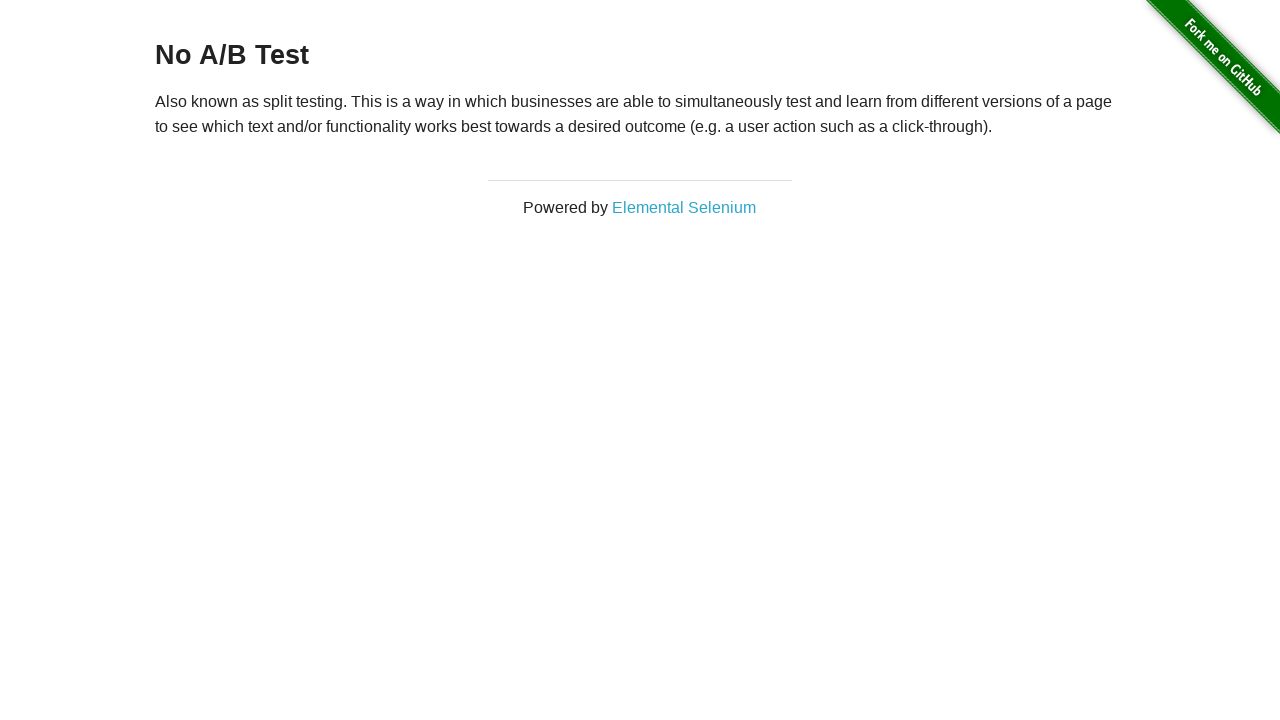

Retrieved heading text after refresh: No A/B Test
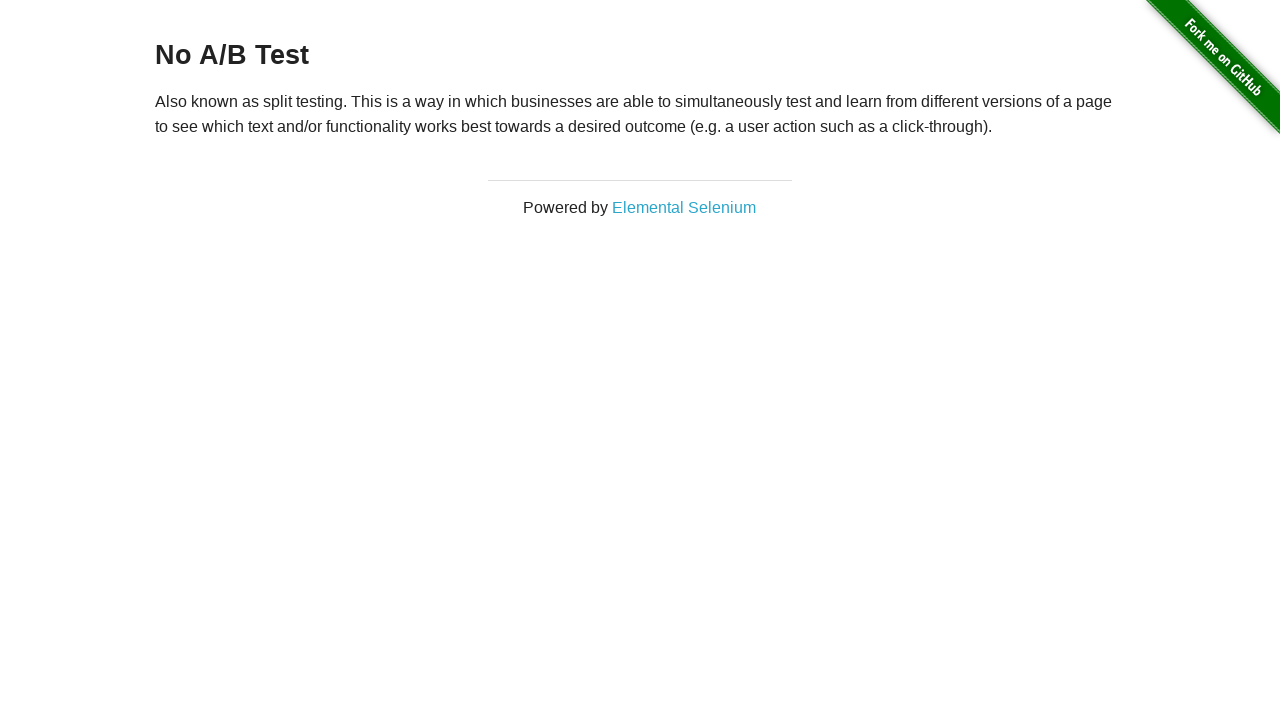

Verified page now displays 'No A/B Test' confirming opt-out was successful
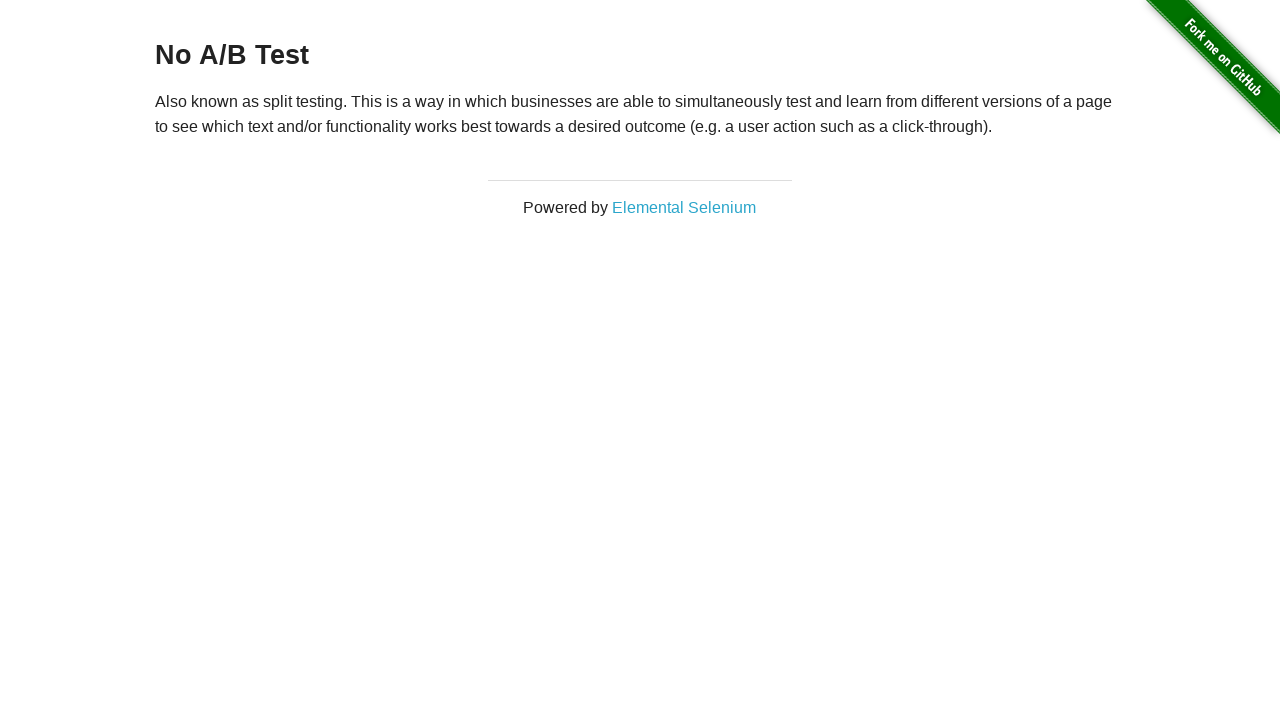

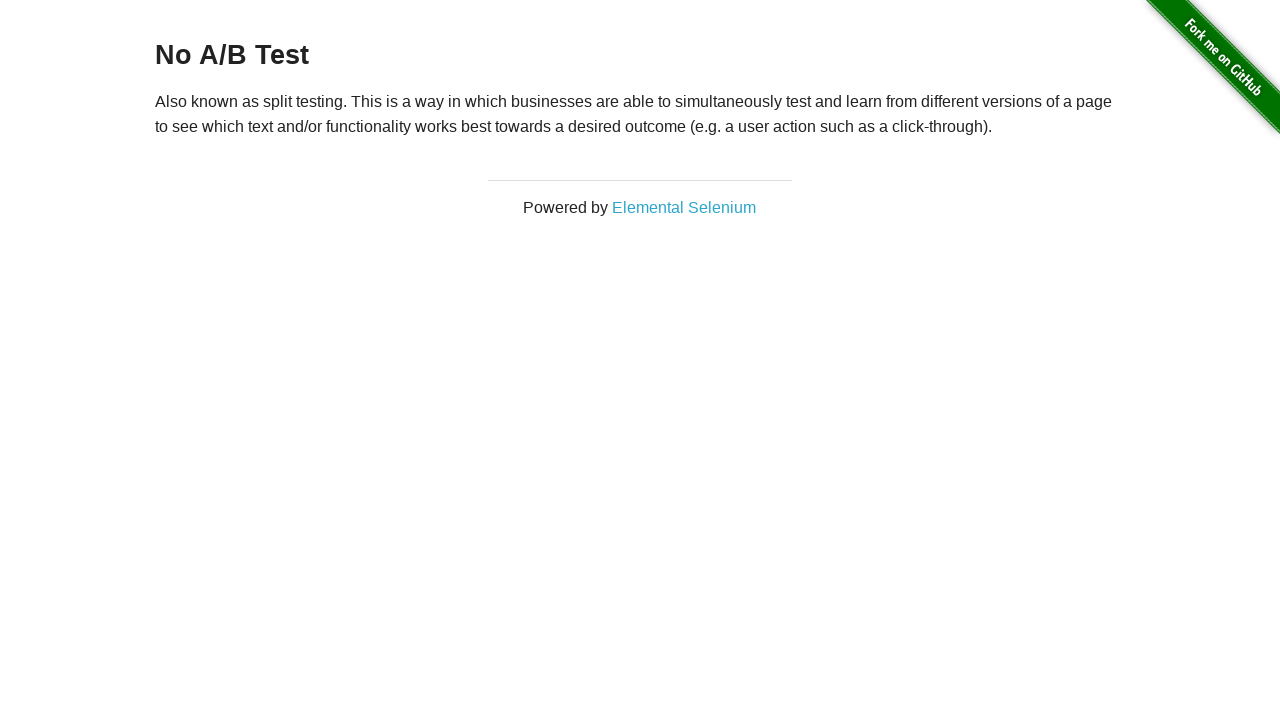